Tests registration form by filling in first name, last name, and email fields, then submitting and verifying success message

Starting URL: https://suninjuly.github.io/registration1.html

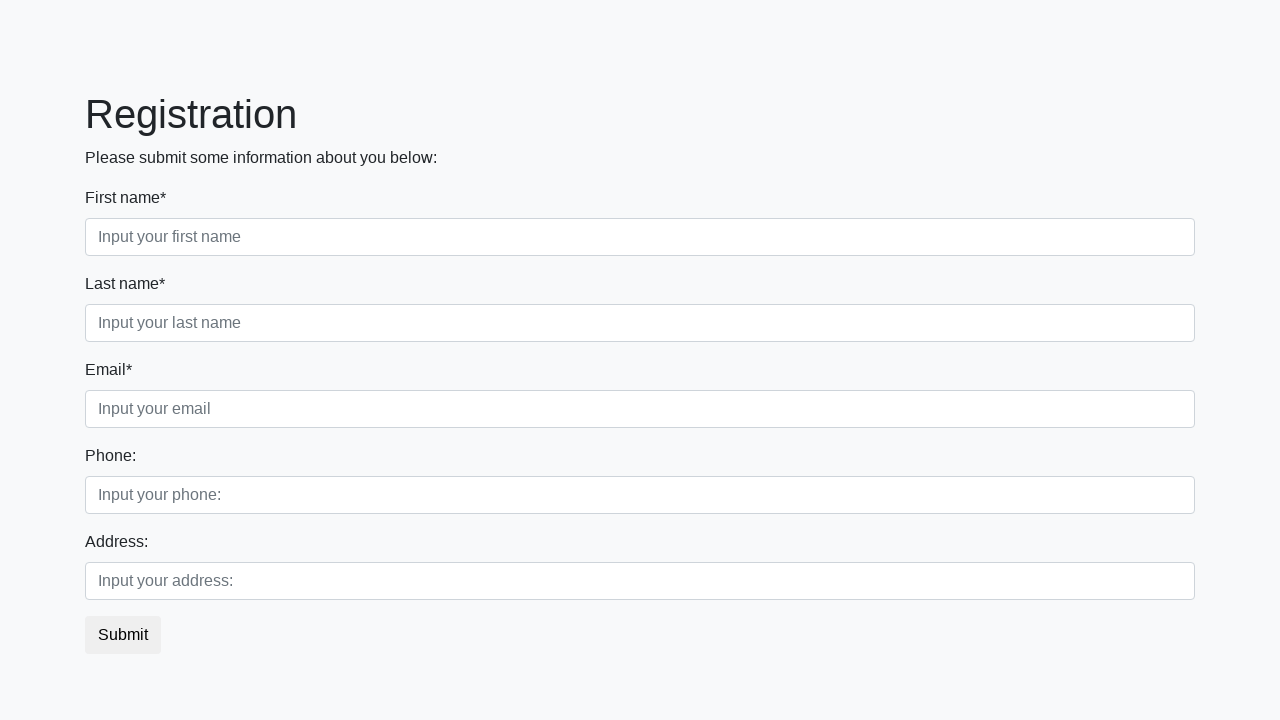

Filled first name field with 'Ivan' on .first_block .form-control.first
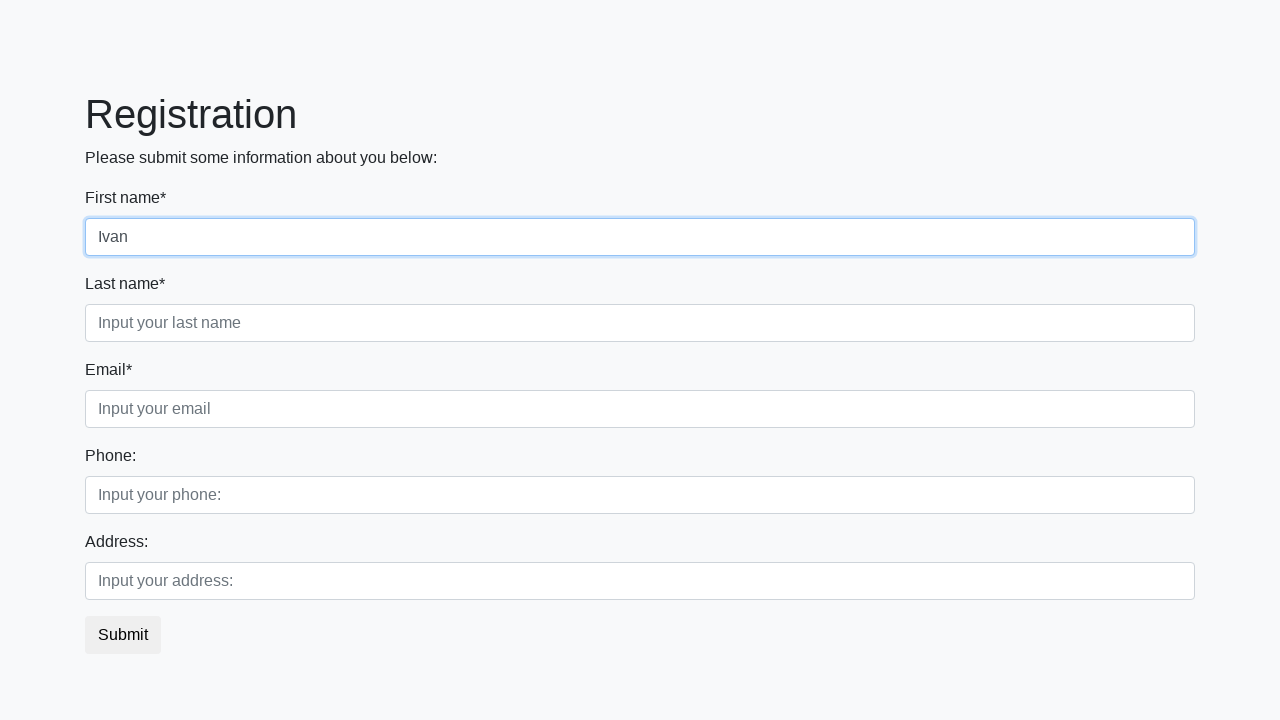

Filled last name field with 'Petrov' on .first_block .form-control.second
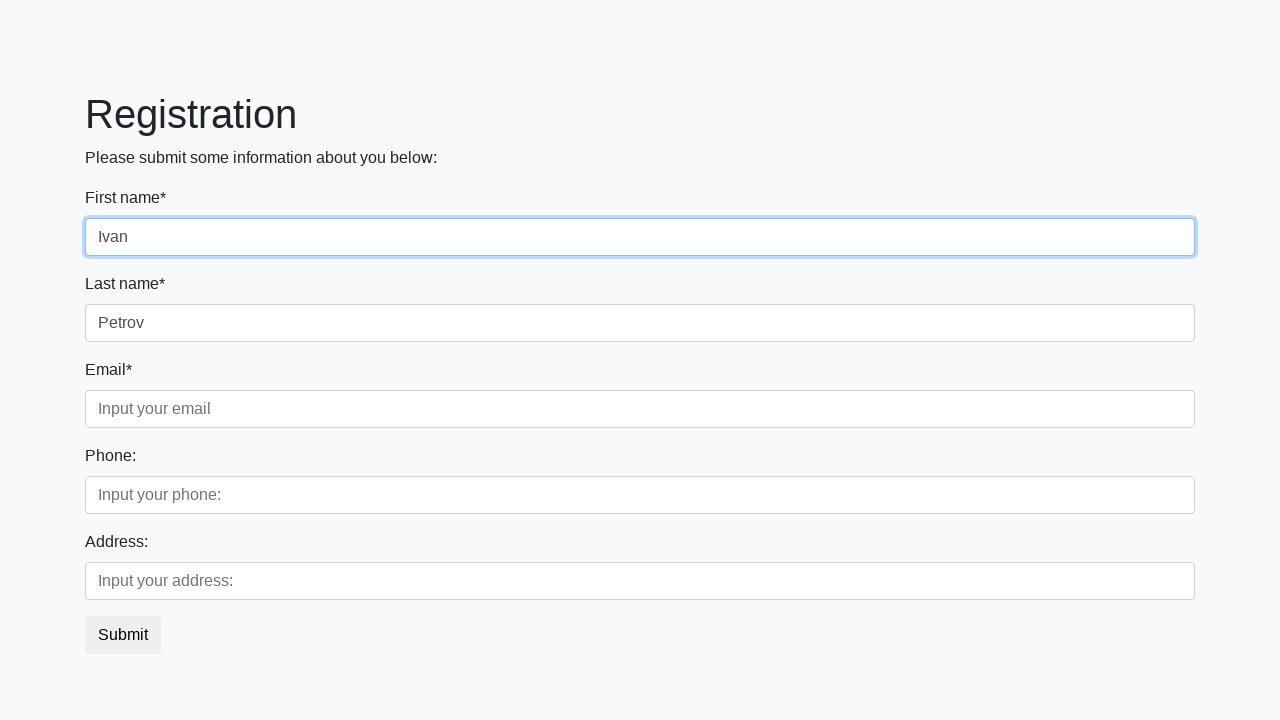

Filled email field with 'petrov@gmail.com' on .first_block .form-control.third
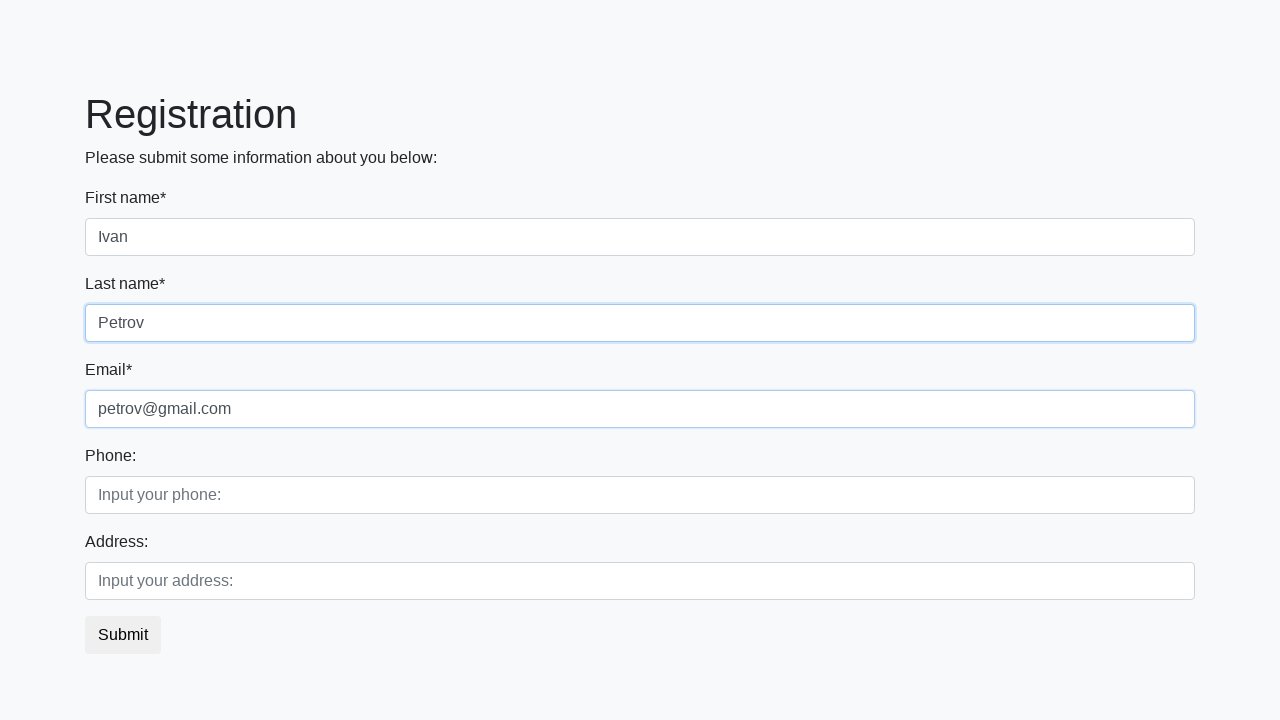

Clicked submit button to register at (123, 635) on button.btn
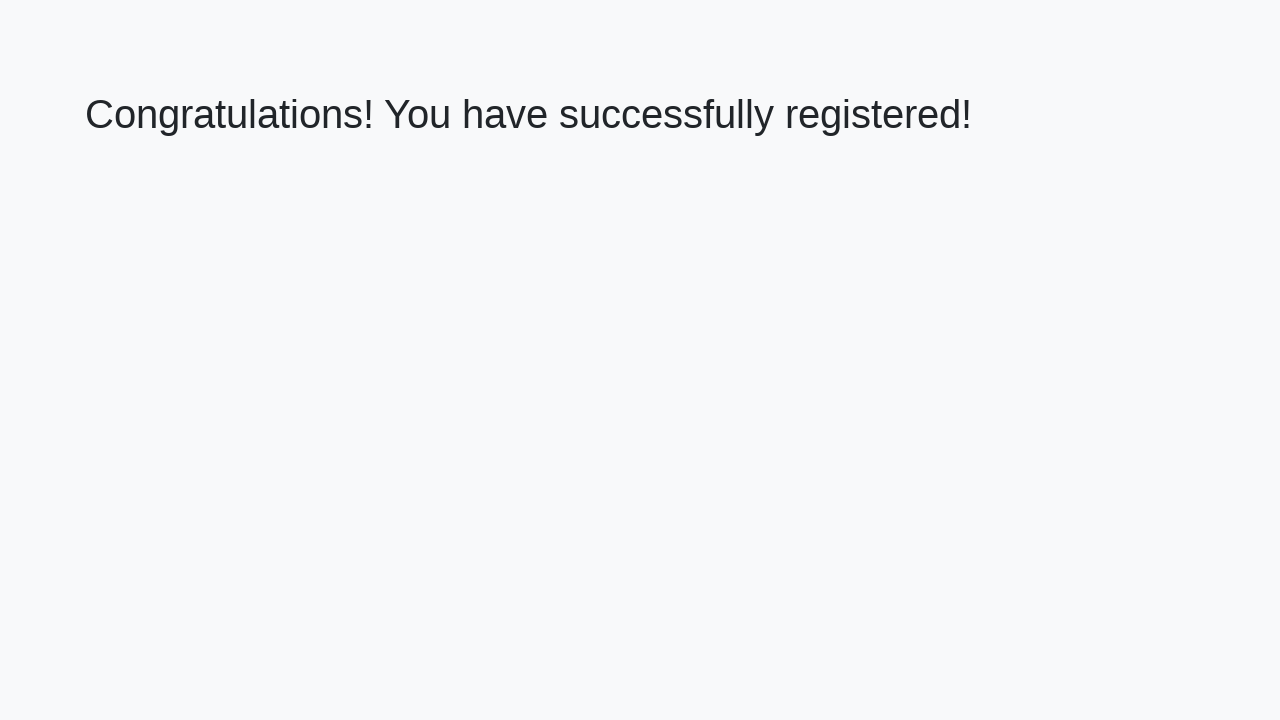

Success message h1 element loaded
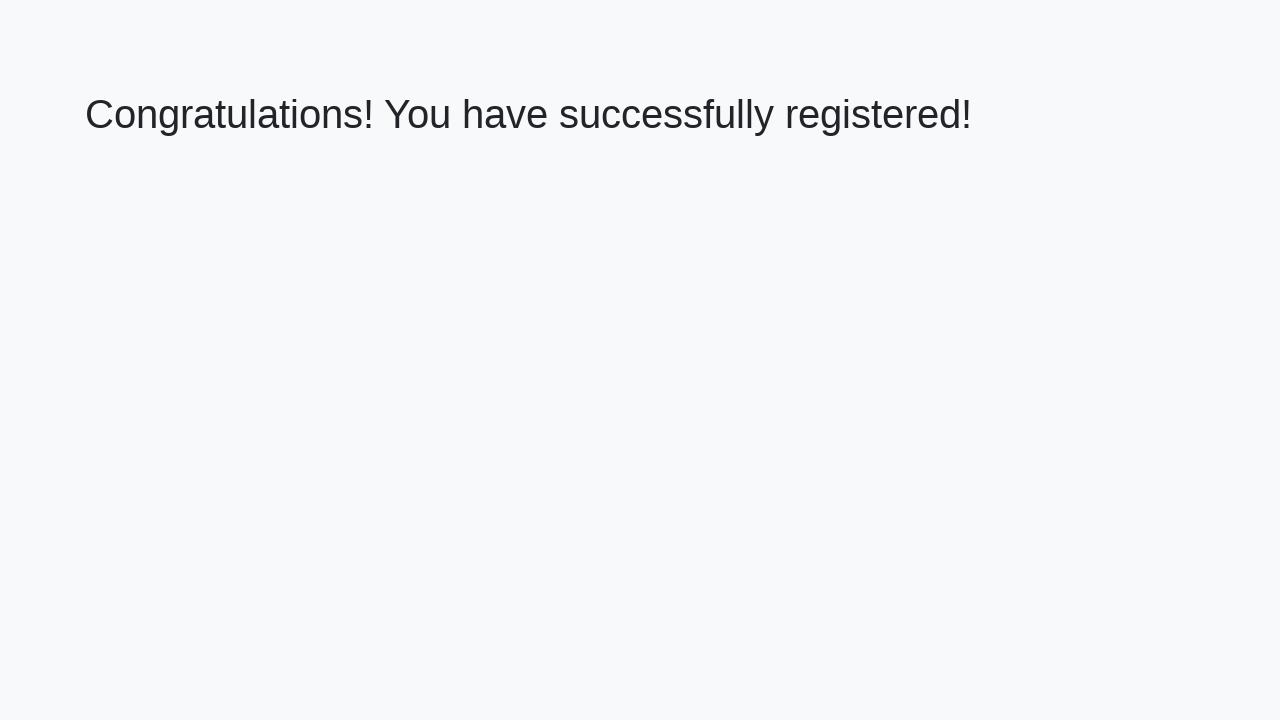

Retrieved success message text content
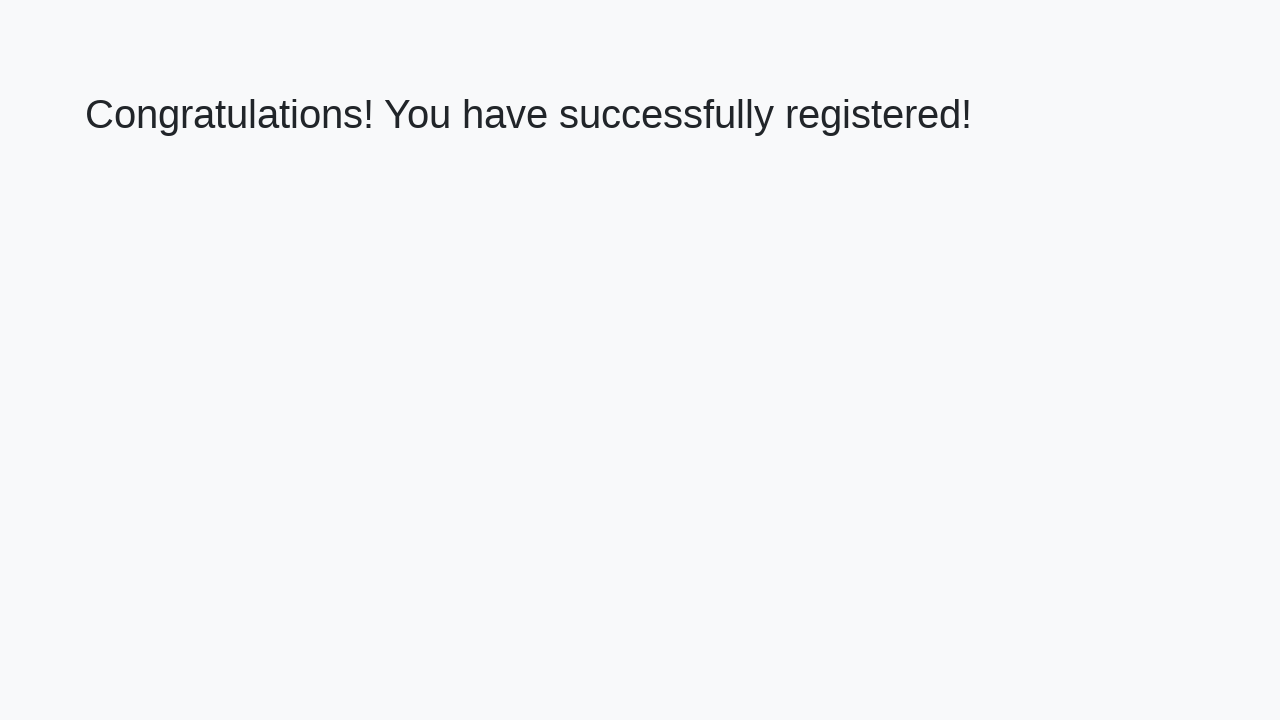

Verified success message matches expected text
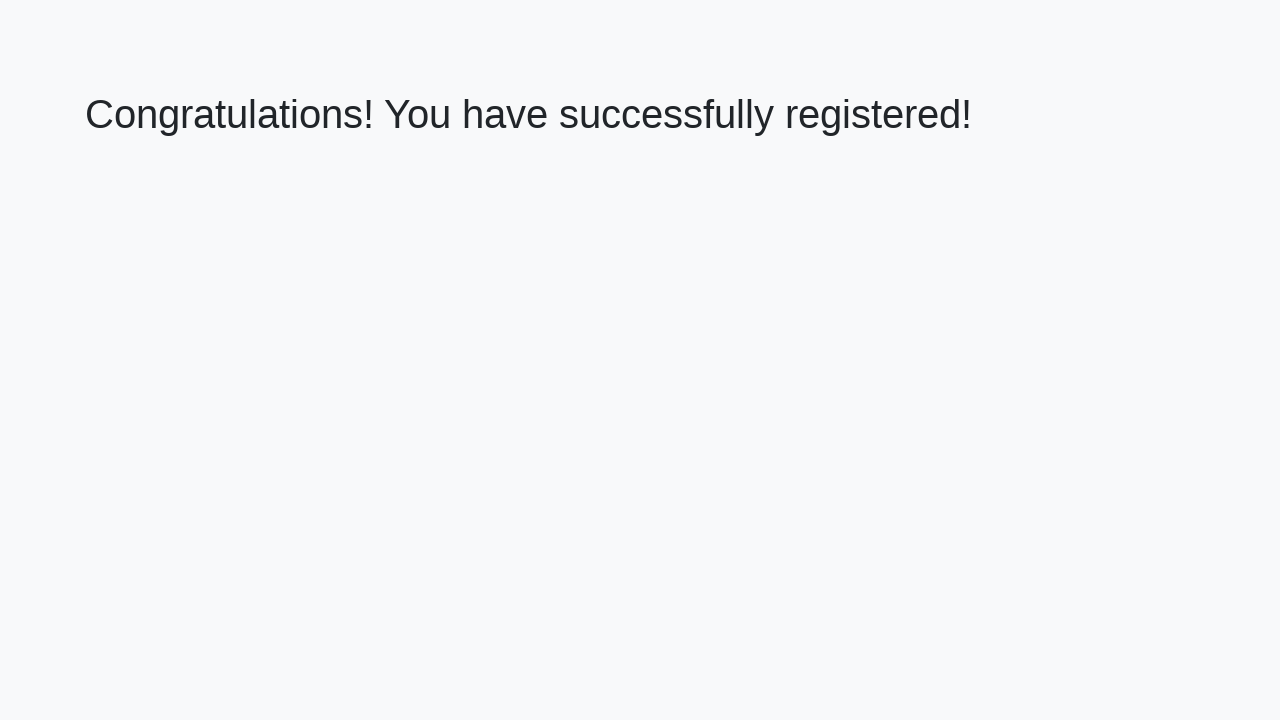

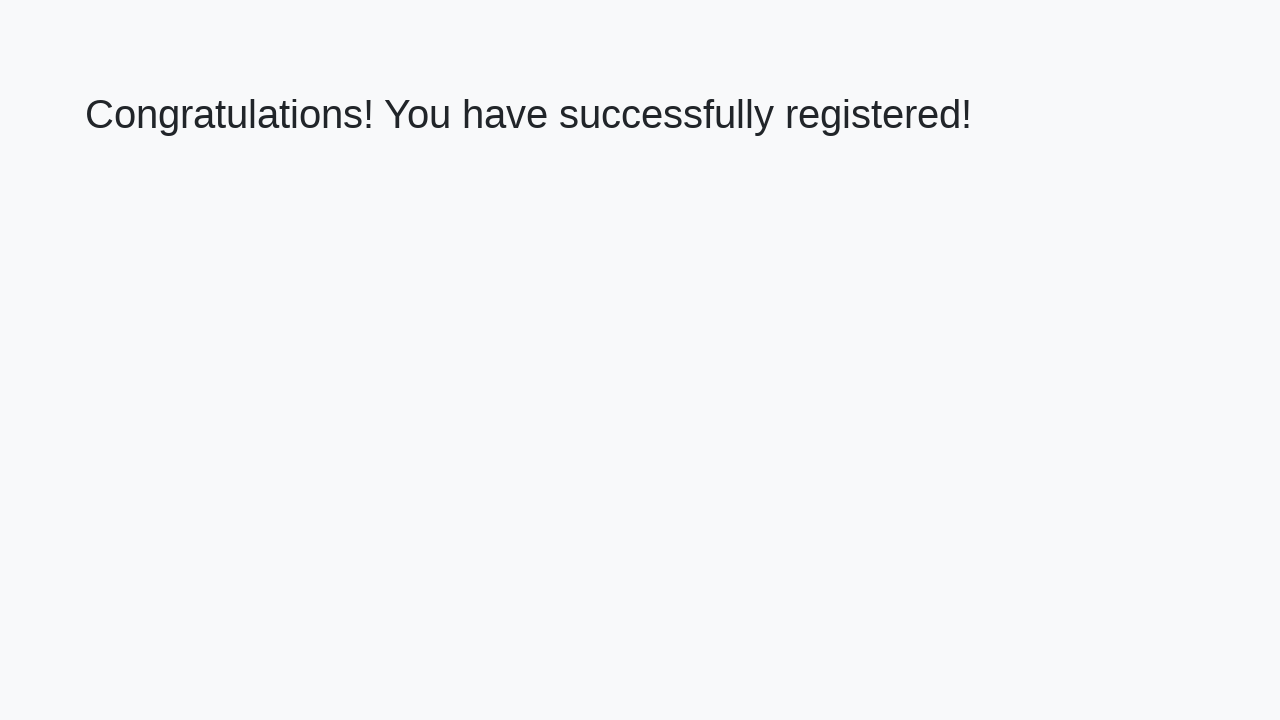